Tests drag and drop functionality within an iframe using manual mouse hover, down, and up actions

Starting URL: https://jqueryui.com/droppable/

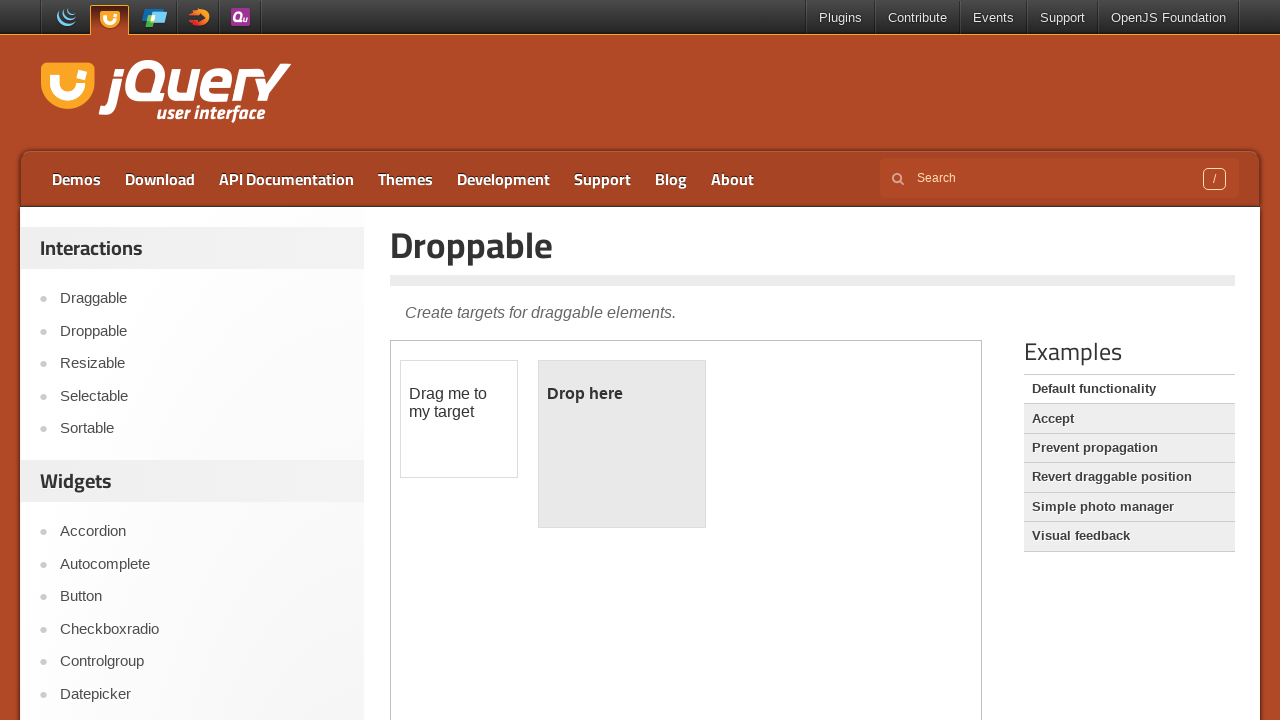

Located iframe containing drag and drop demo
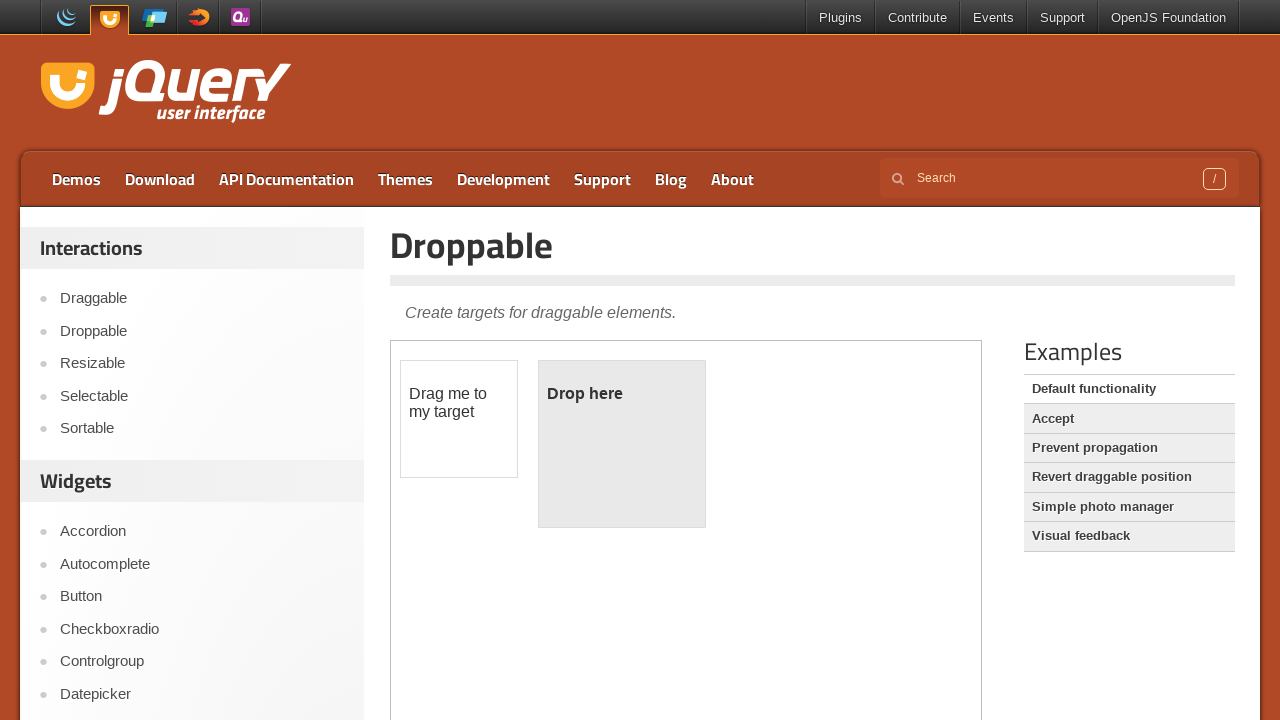

Hovered over draggable element at (459, 419) on xpath=//*[@id='content']/iframe >> internal:control=enter-frame >> xpath=//*[@id
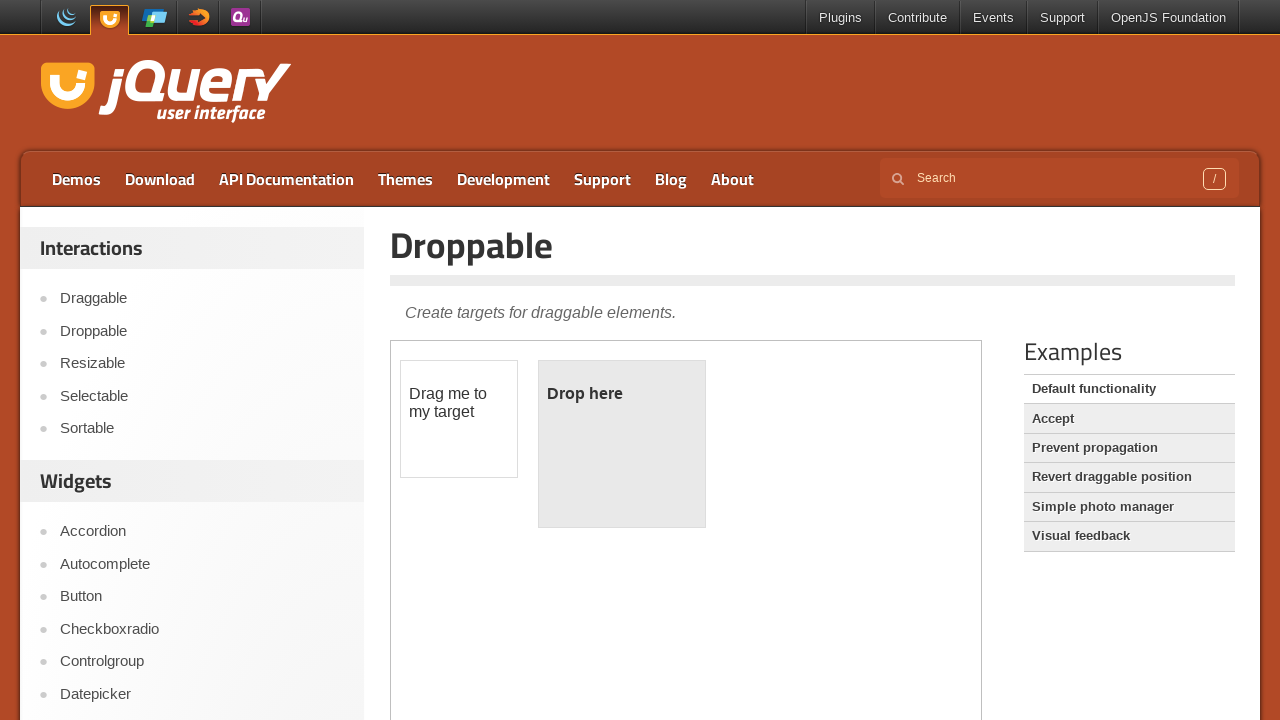

Pressed down mouse button to start drag at (459, 419)
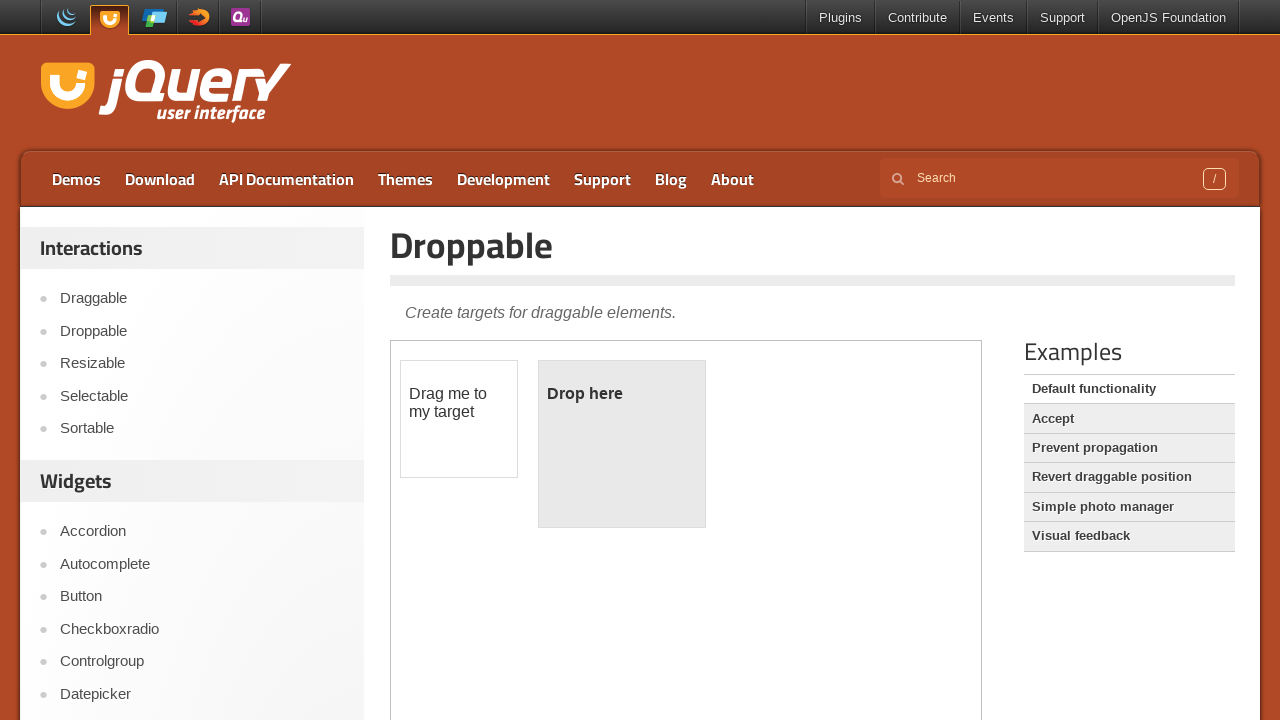

Hovered over droppable element at (622, 444) on xpath=//*[@id='content']/iframe >> internal:control=enter-frame >> xpath=//*[@id
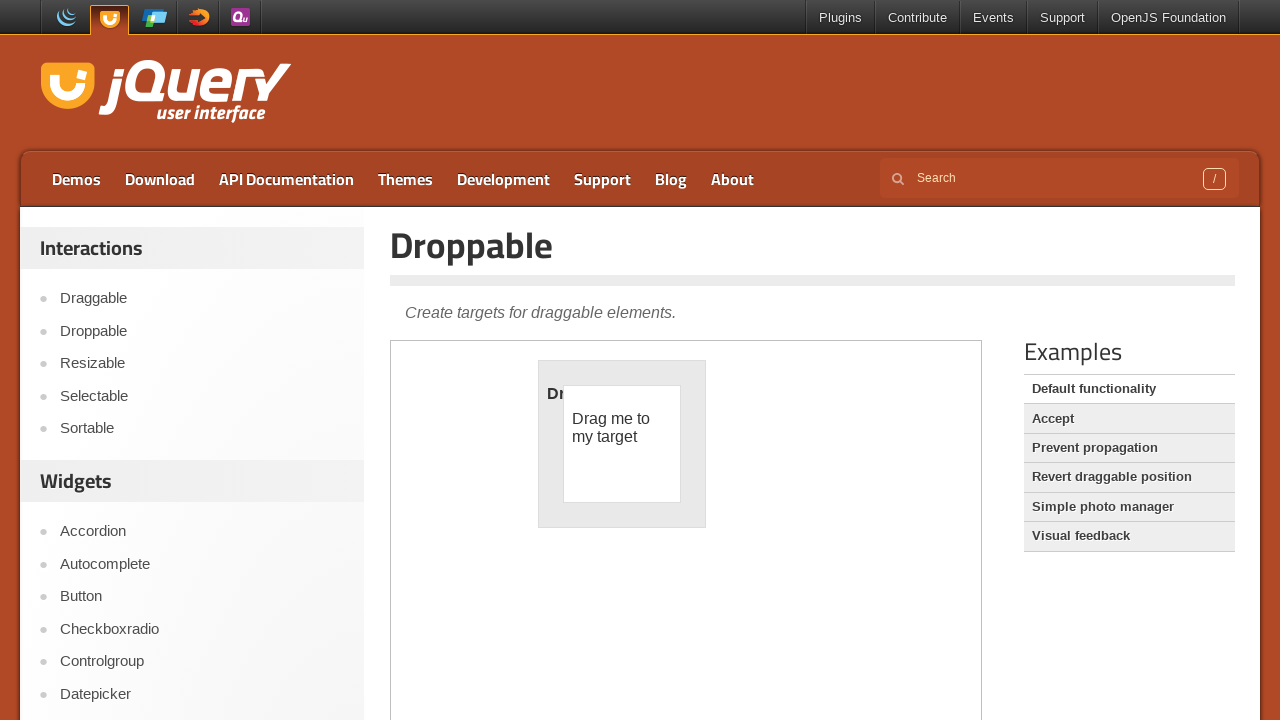

Released mouse button to complete drag and drop at (622, 444)
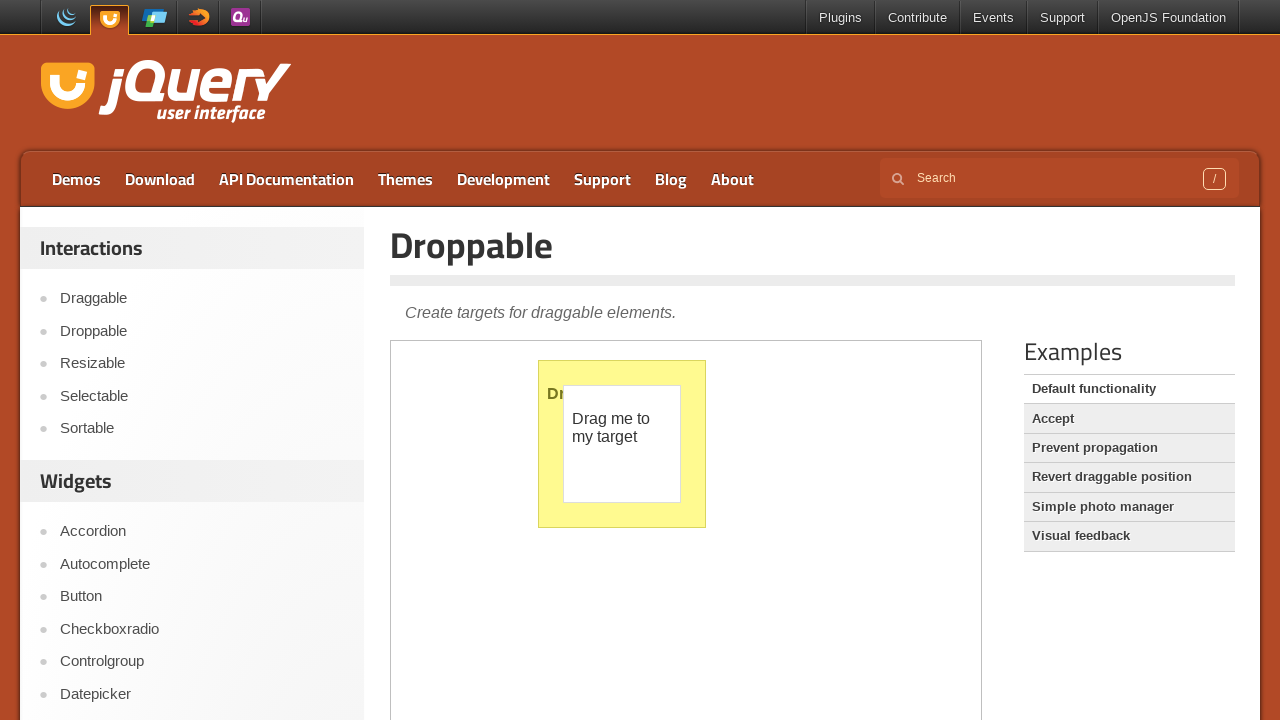

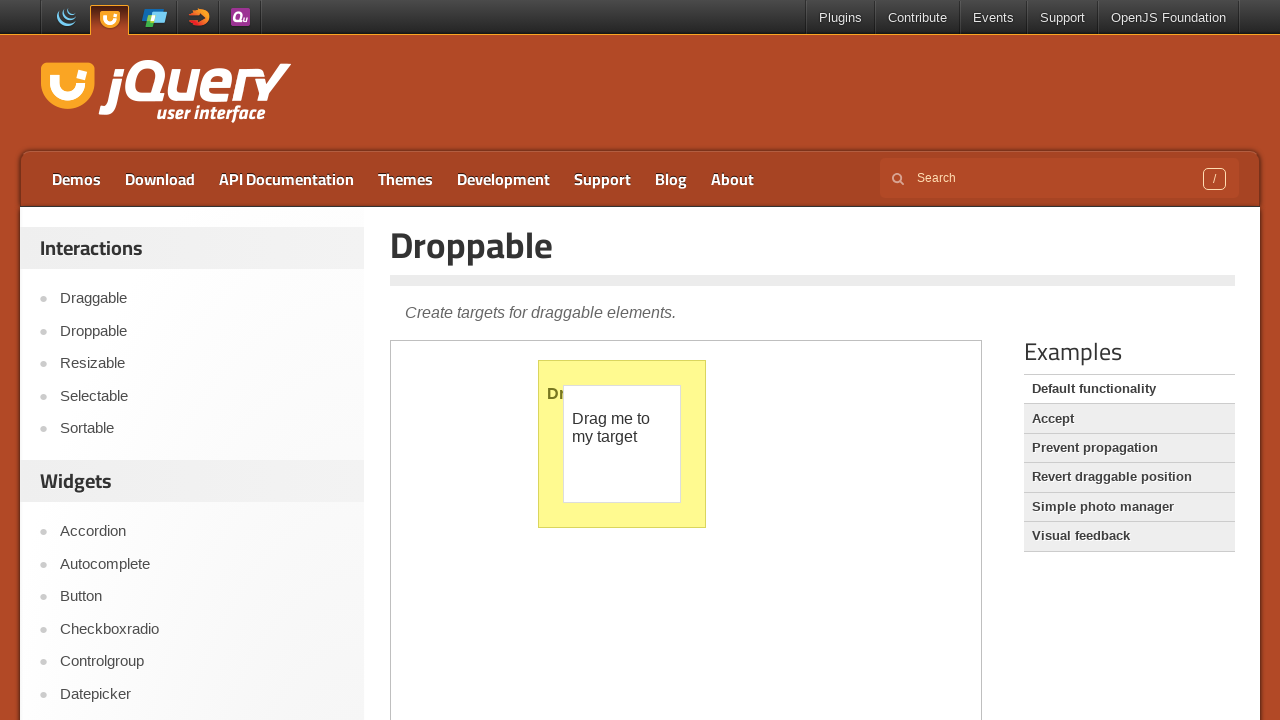